Verifies that the page title matches the expected value "OrangeHRM"

Starting URL: https://opensource-demo.orangehrmlive.com/

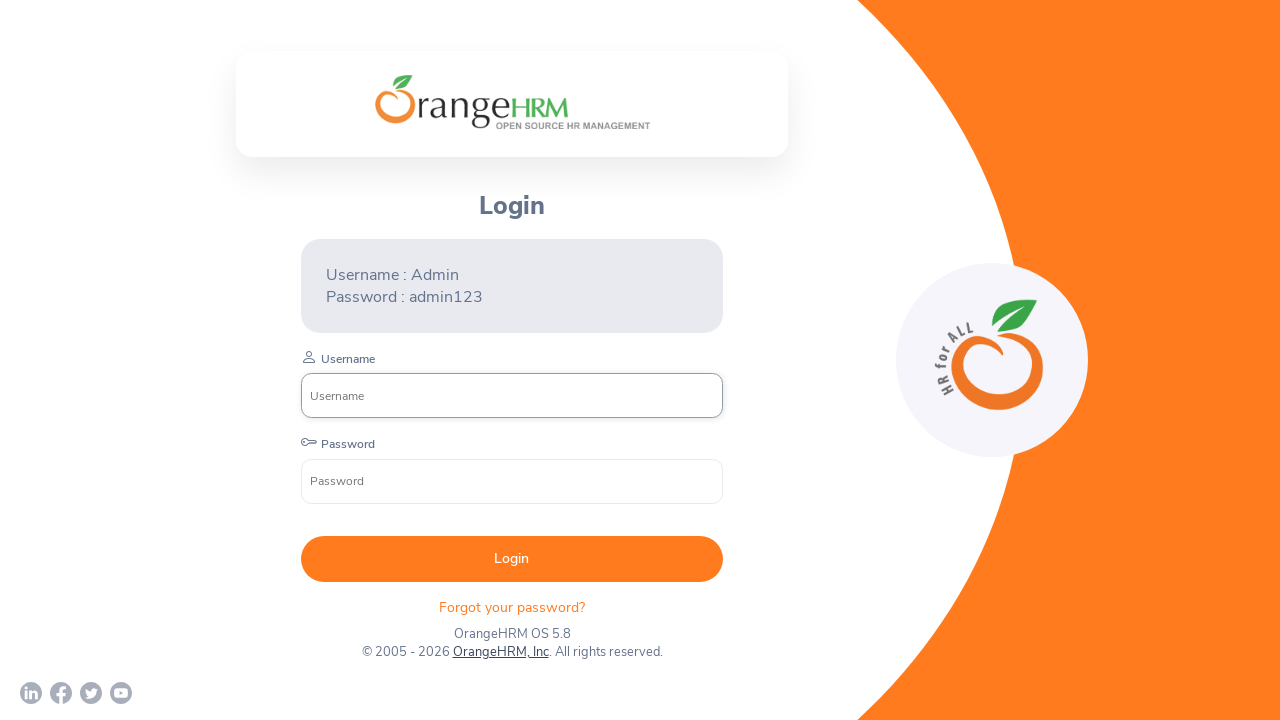

Navigated to OrangeHRM demo site
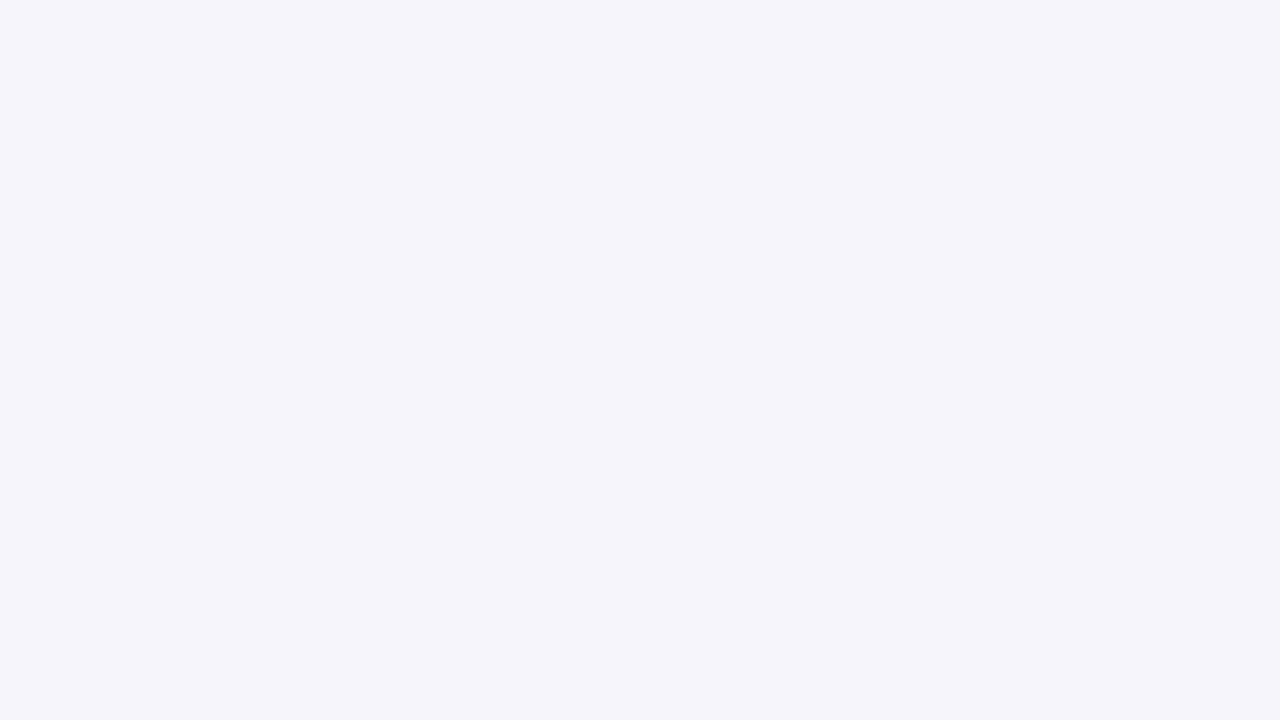

Verified page title matches 'OrangeHRM'
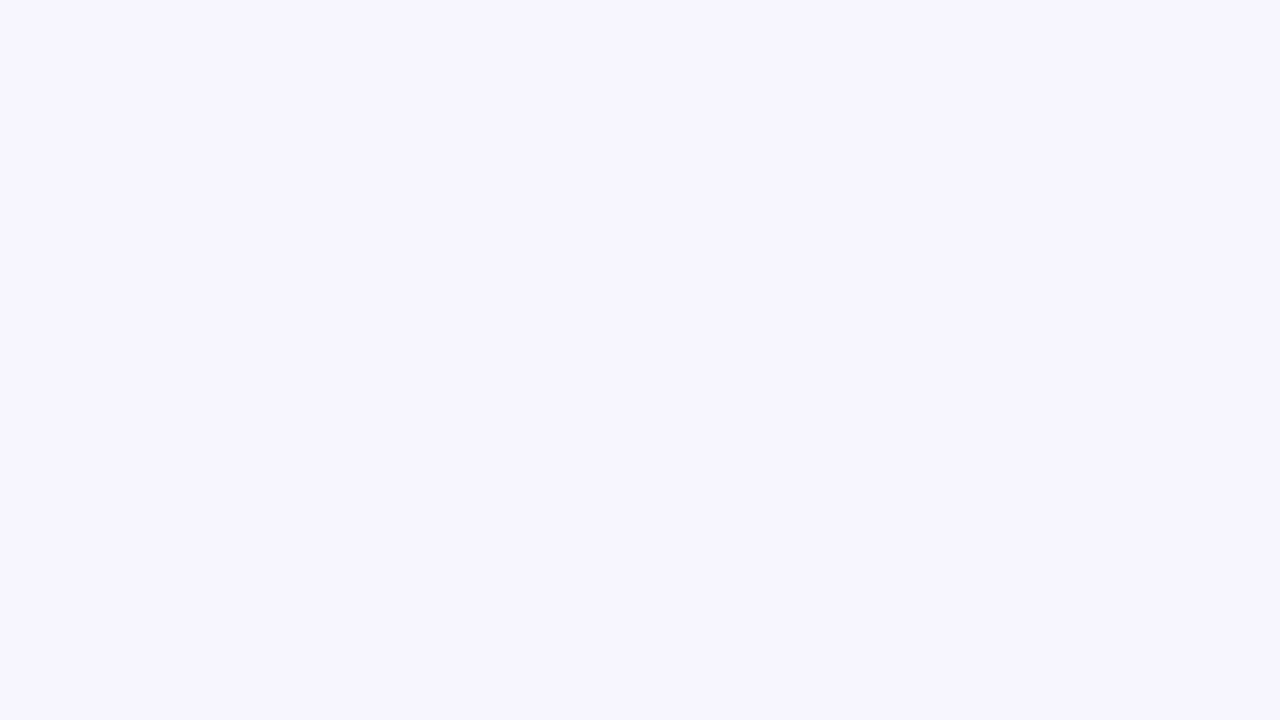

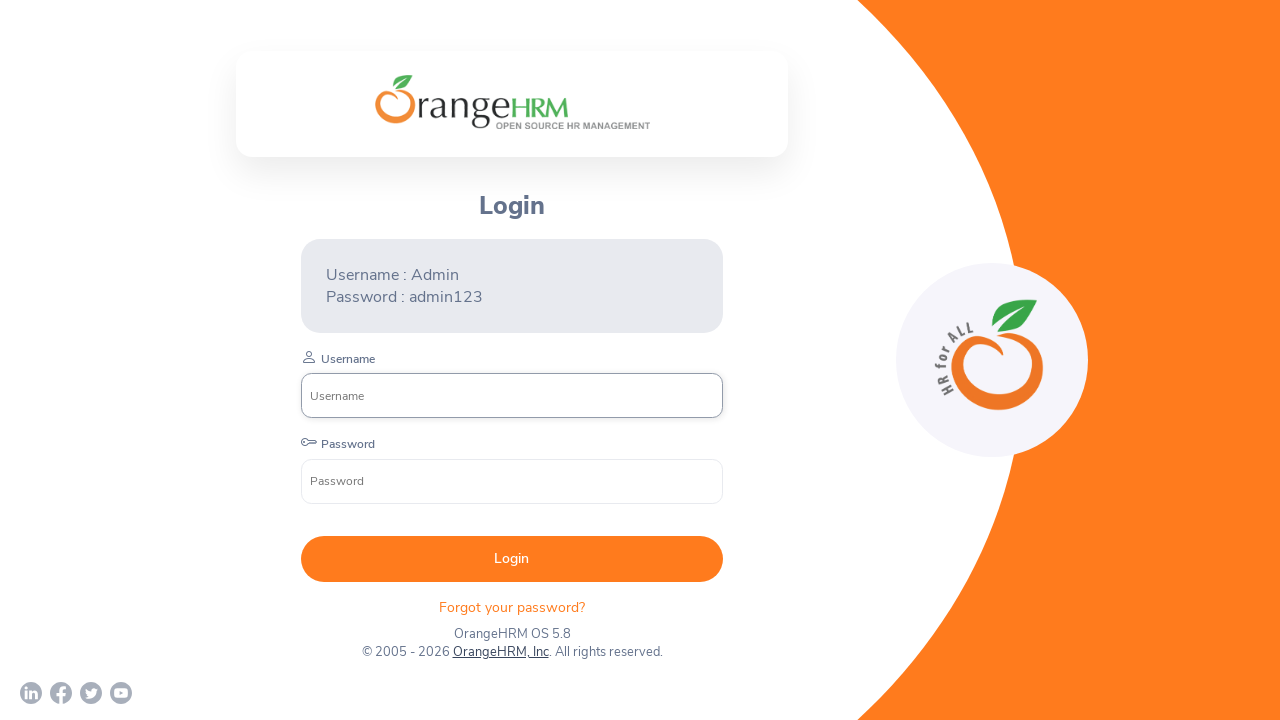